Navigates to CURA Healthcare demo site and clicks the Make Appointment button

Starting URL: https://katalon-demo-cura.herokuapp.com/

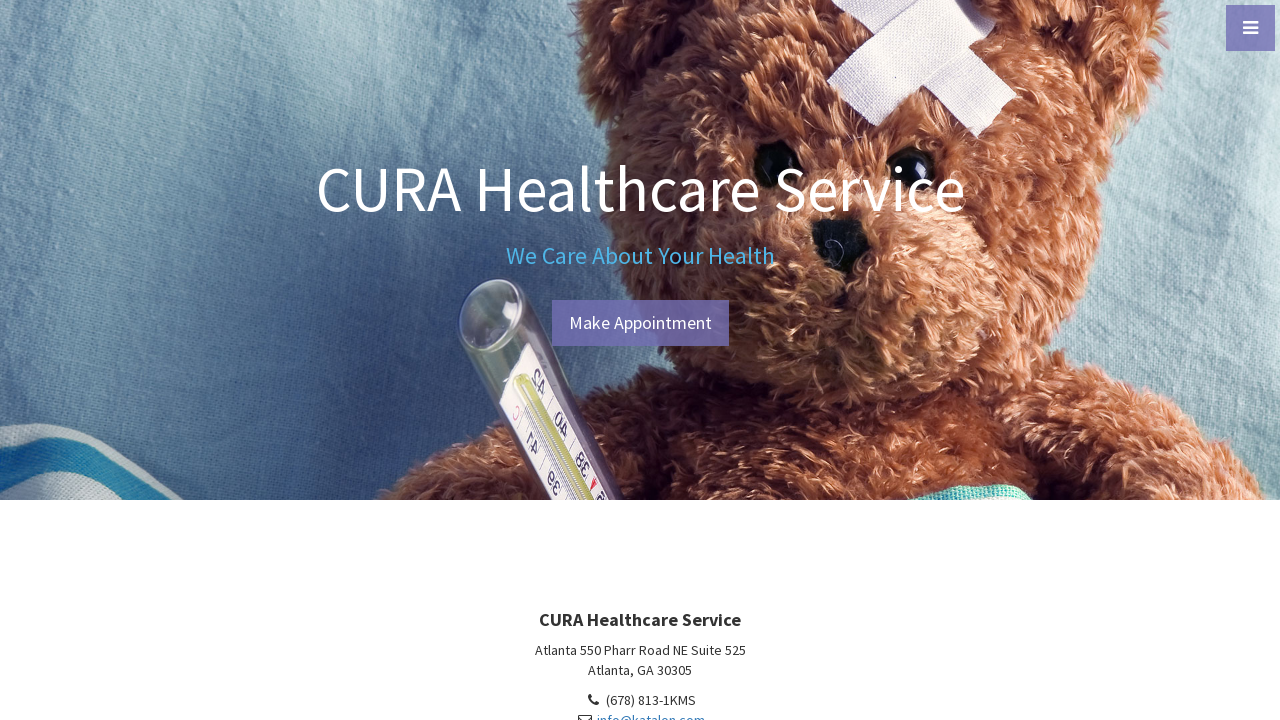

Navigated to CURA Healthcare demo site
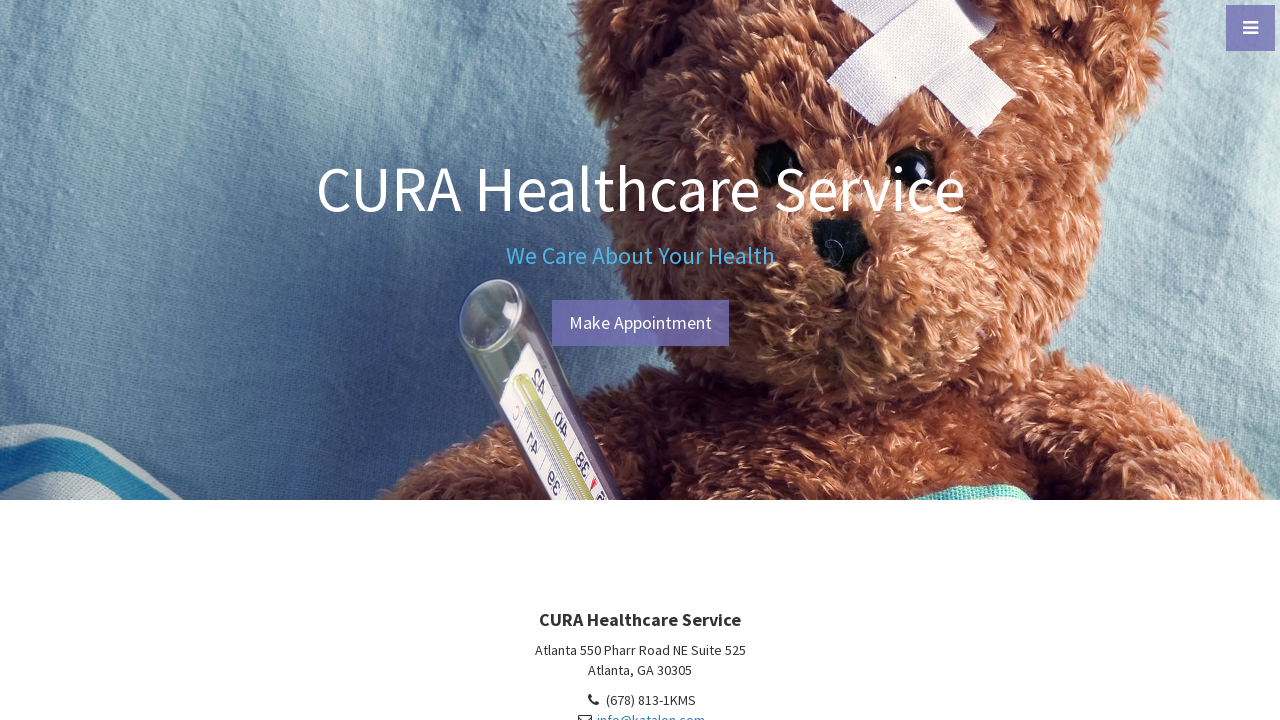

Clicked the Make Appointment button at (640, 323) on xpath=//a[text()='Make Appointment' and contains(@id,'btn-make-appointment')]
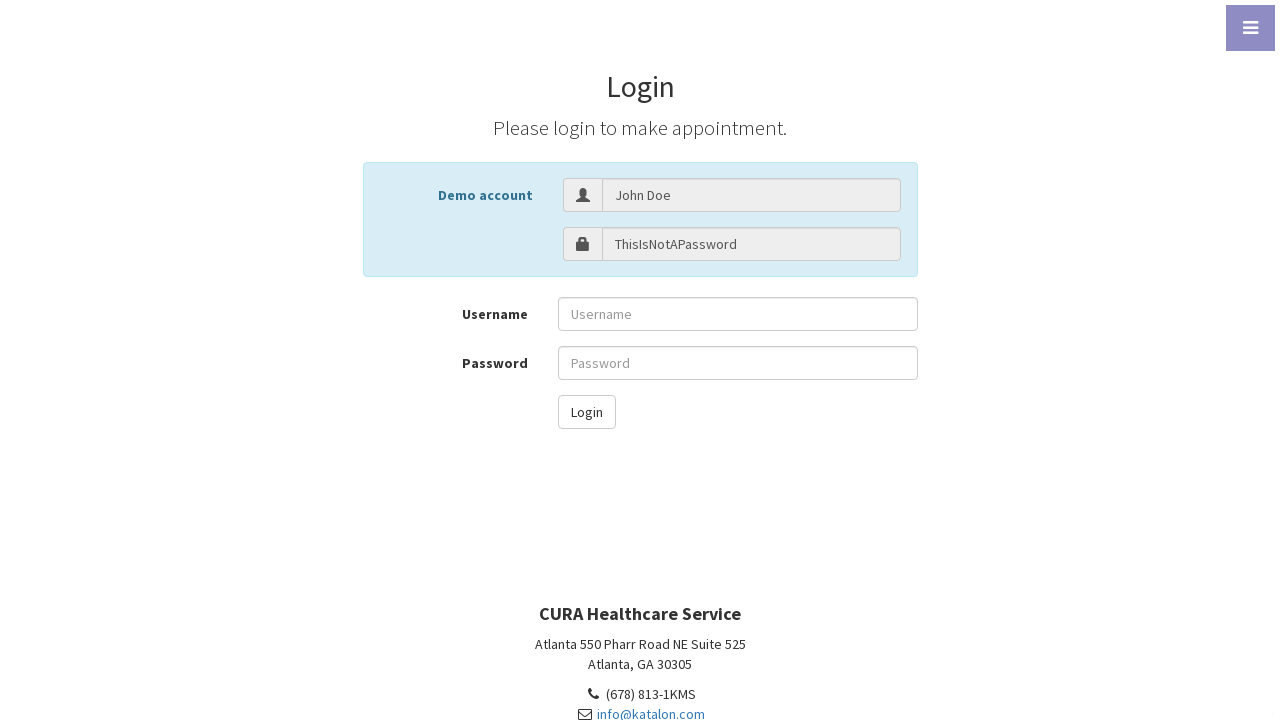

Waited for page to load completely
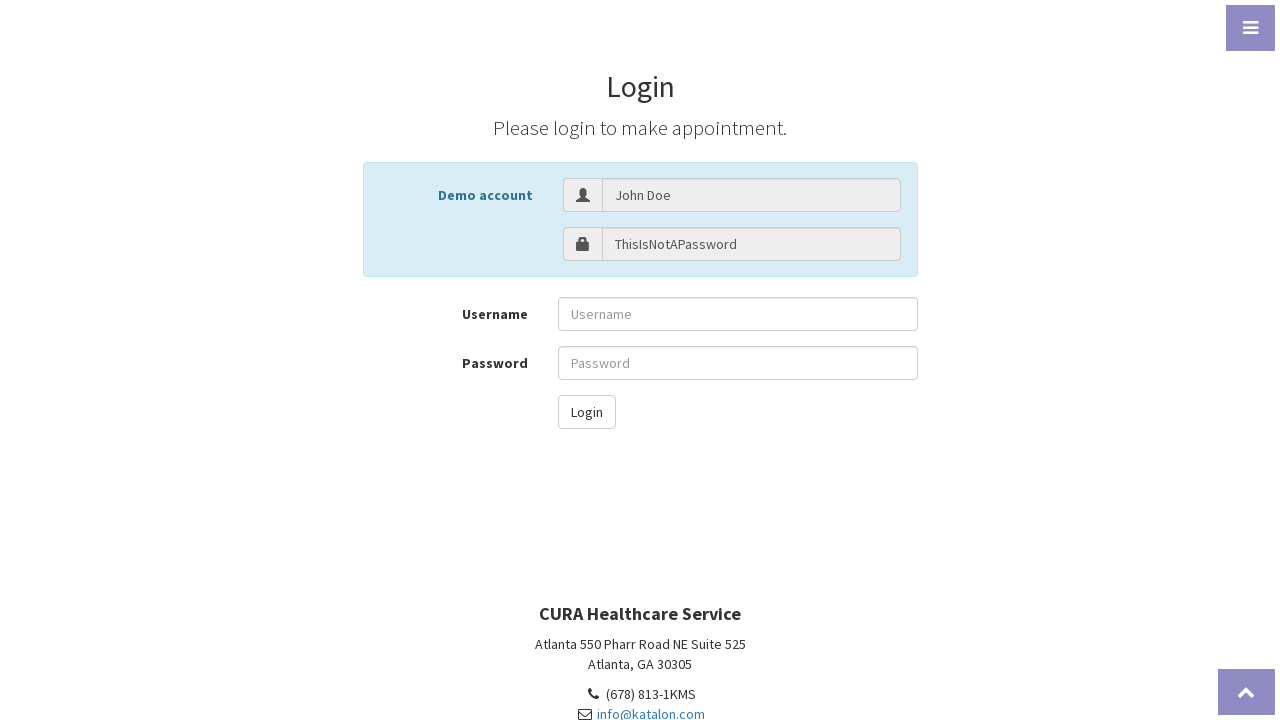

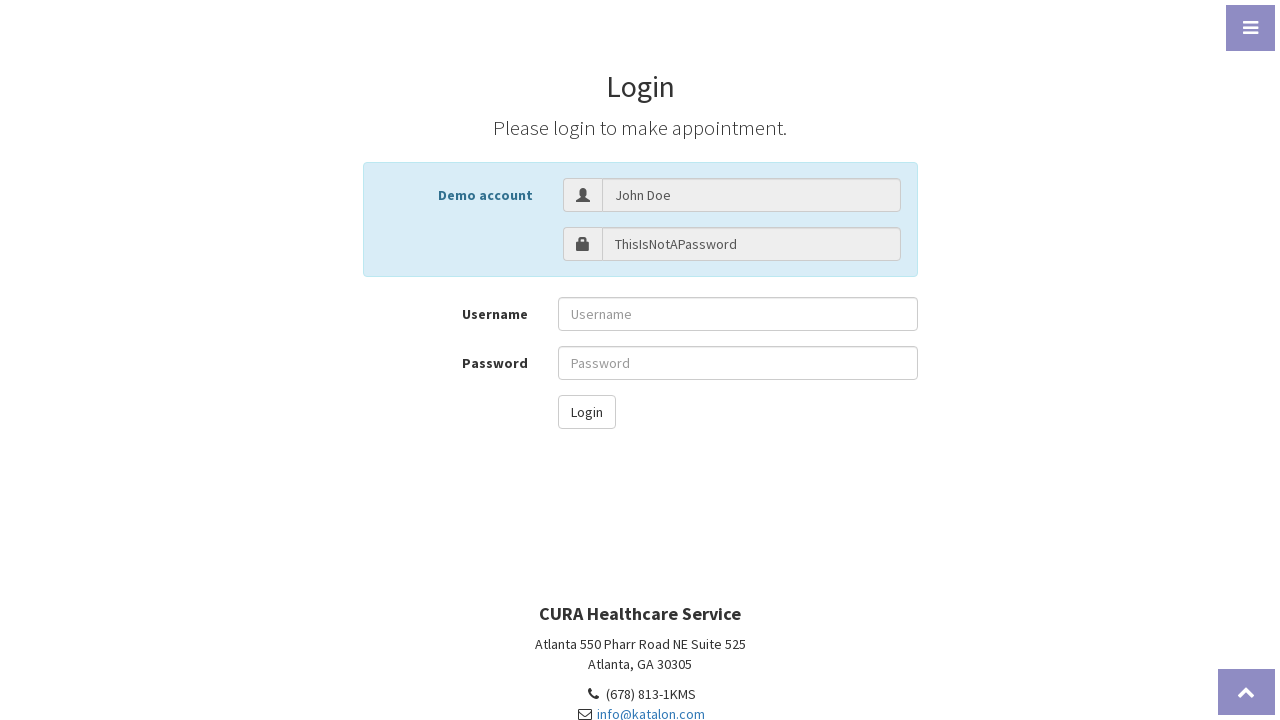